Tests add/remove elements functionality by clicking the Add Element button to add an element, then clicking the Delete button to remove it

Starting URL: https://the-internet.herokuapp.com/

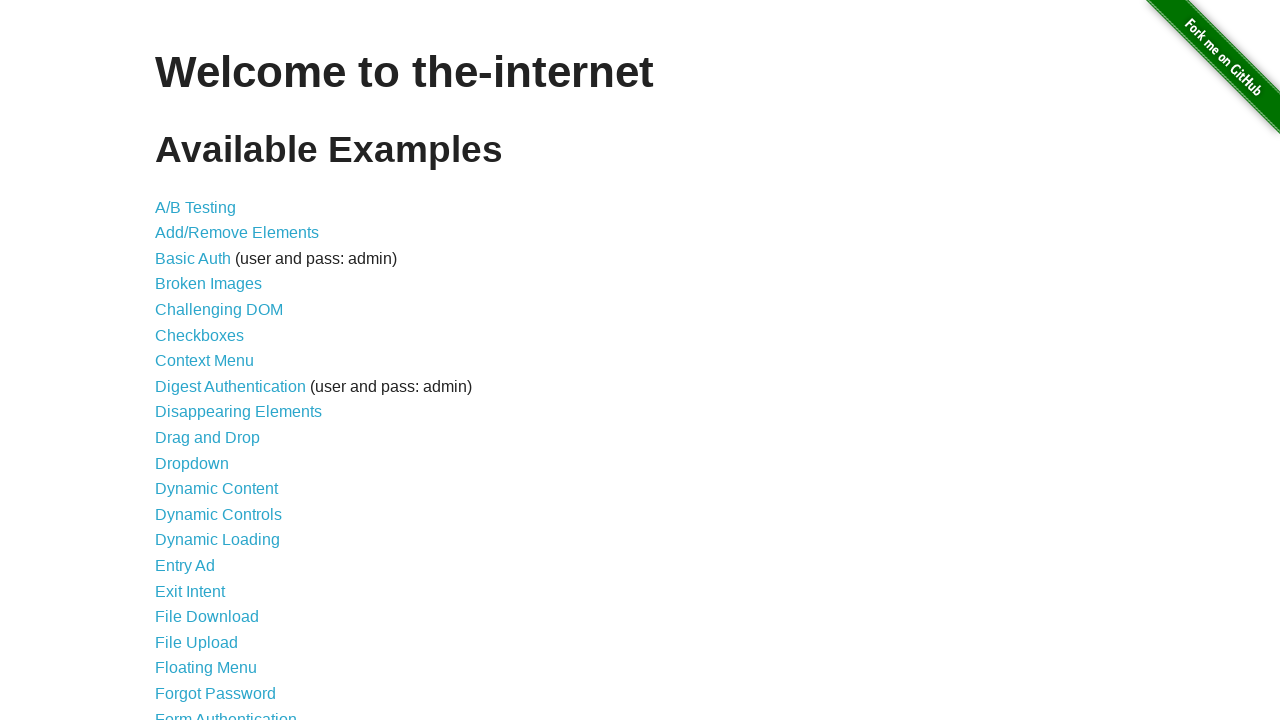

Clicked on Add/Remove Elements link at (237, 233) on a[href='/add_remove_elements/']
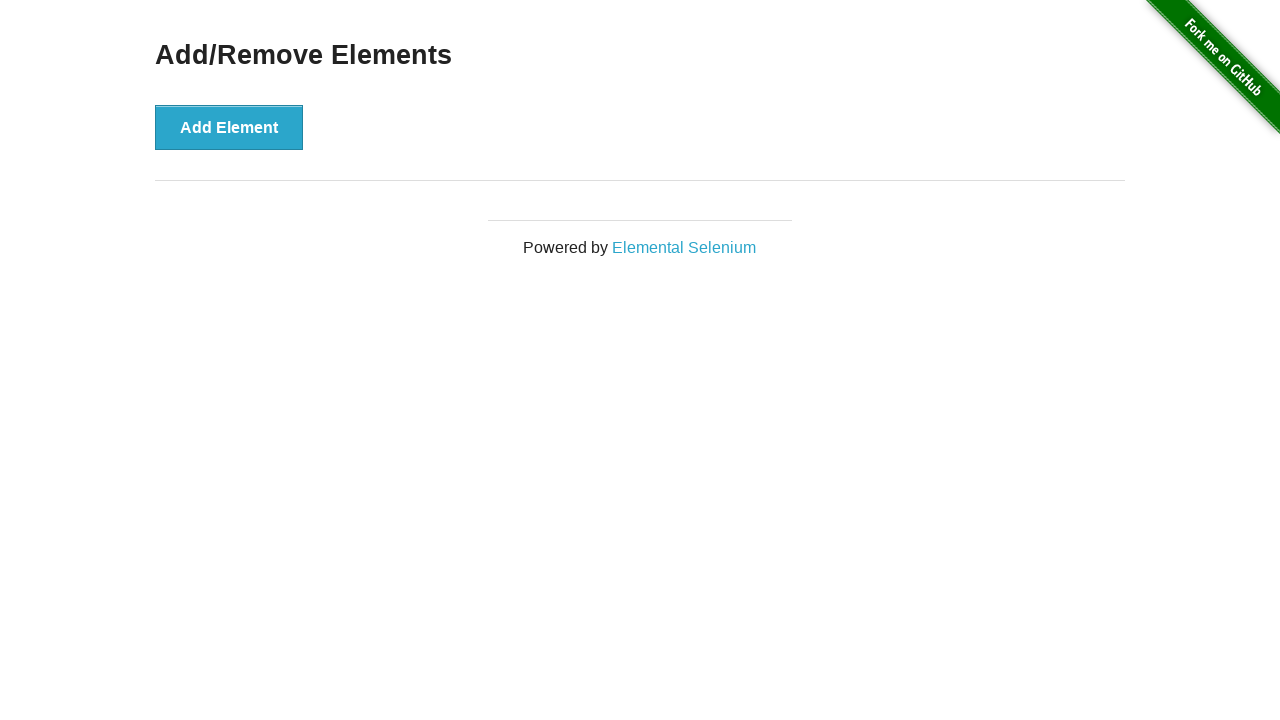

Clicked Add Element button to add a new element at (229, 127) on #content div button
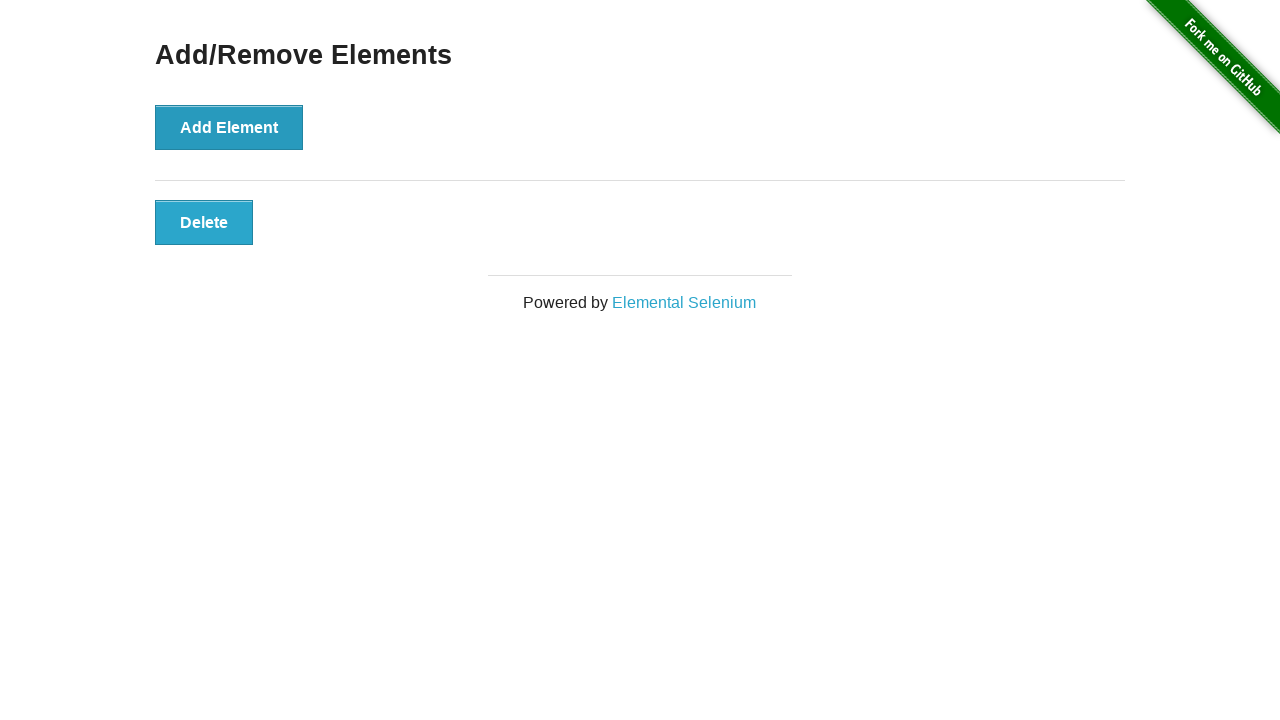

Delete button appeared after adding element
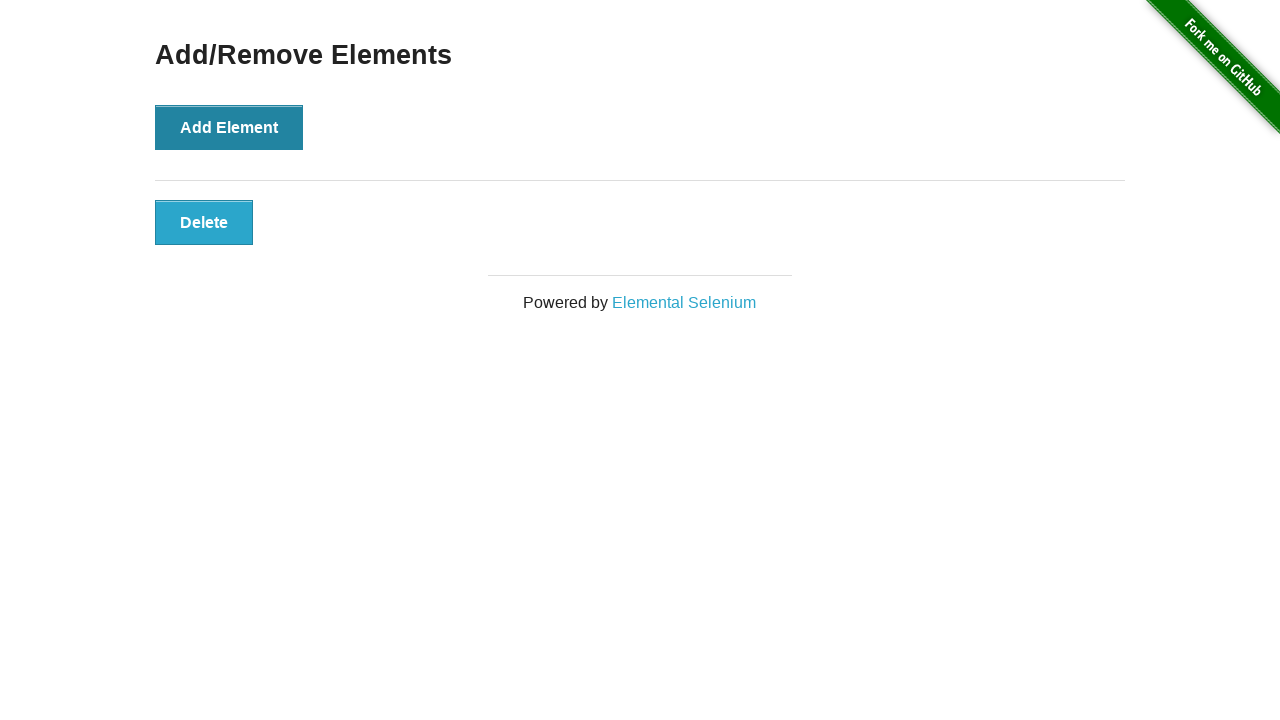

Clicked Delete button to remove the added element at (204, 222) on #elements button
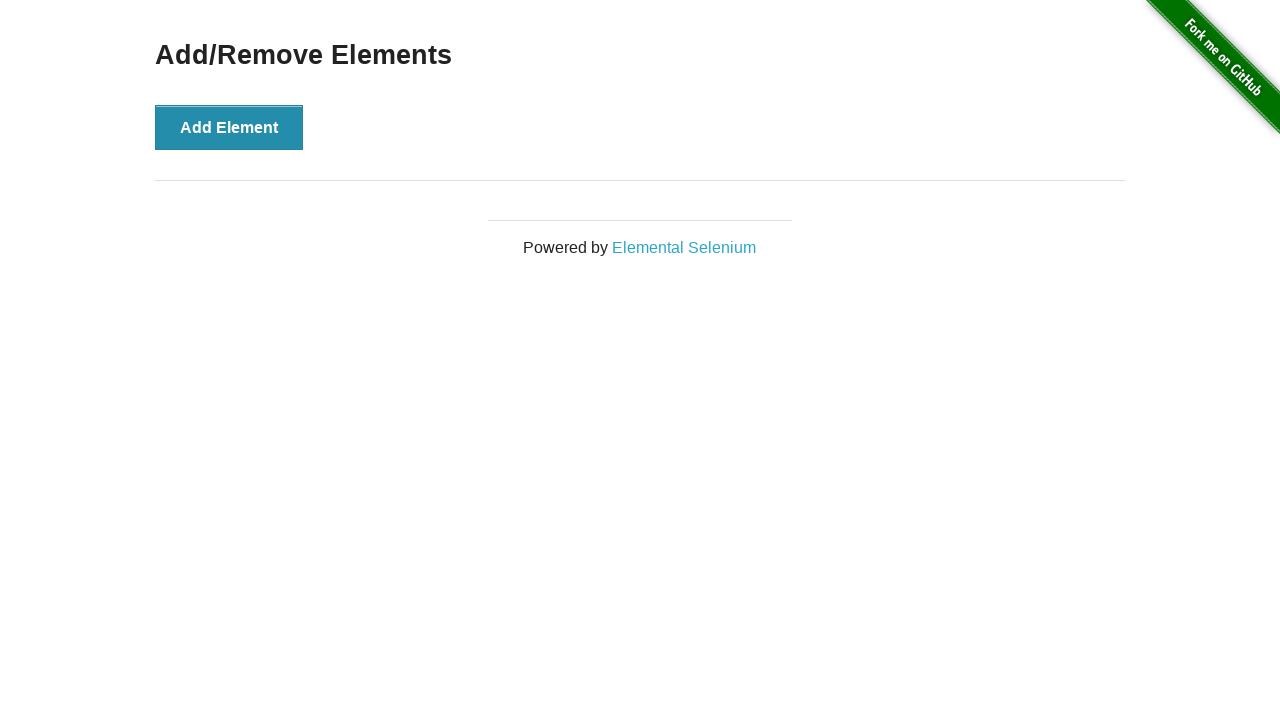

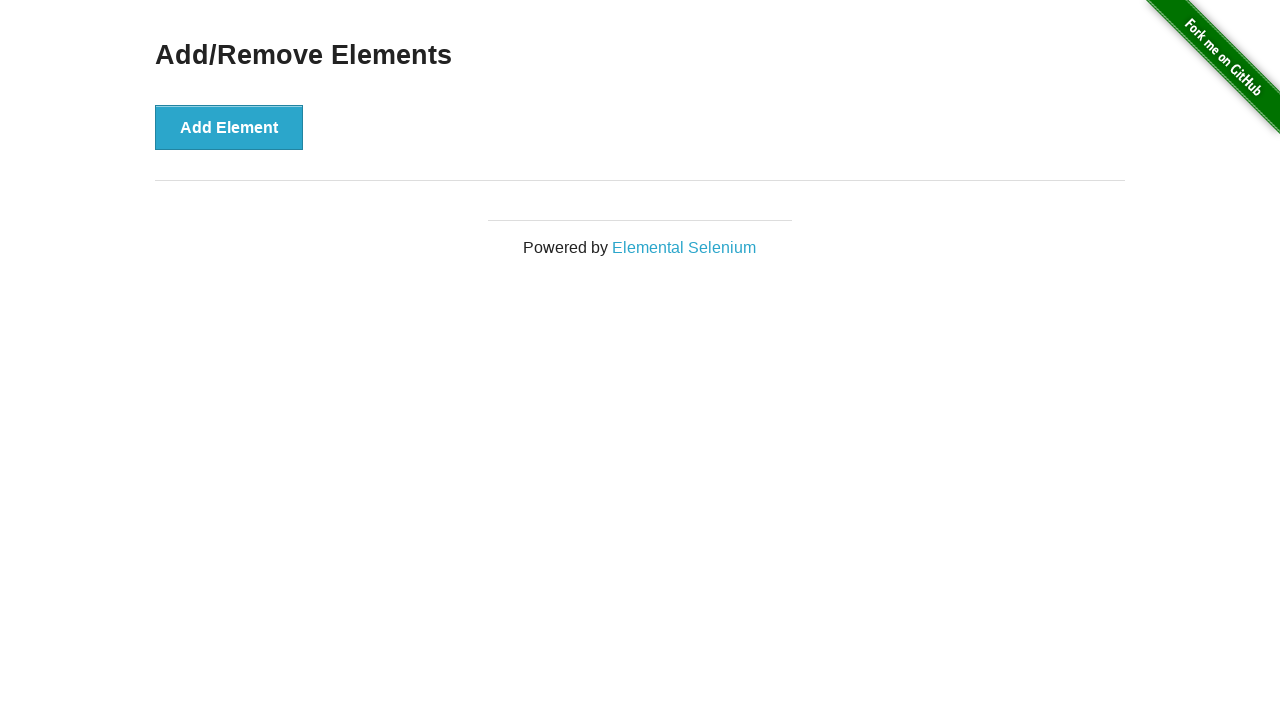